Tests Bootstrap dropdown functionality by clicking the dropdown button to open it, then selecting the "JavaScript" option from the dropdown menu items.

Starting URL: http://seleniumpractise.blogspot.com/2016/08/bootstrap-dropdown-example-for-selenium.html#

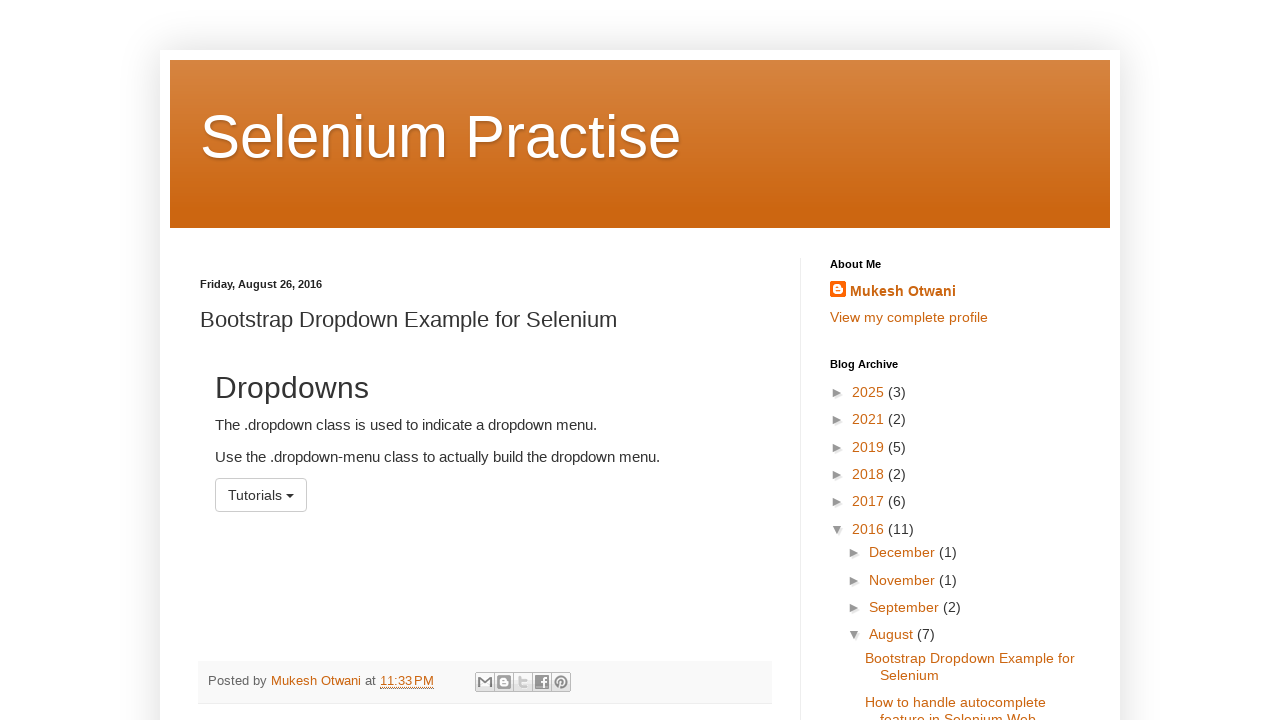

Clicked dropdown button to open menu at (261, 495) on button[type='button']
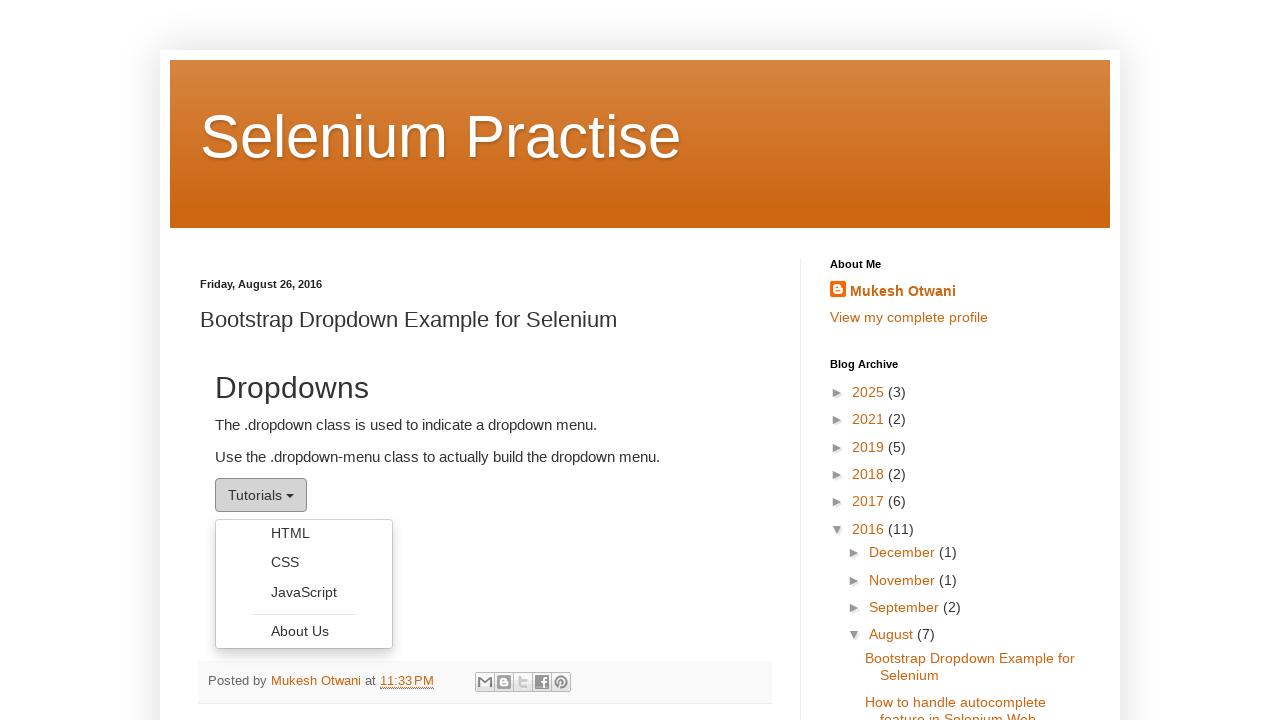

Dropdown menu appeared and is visible
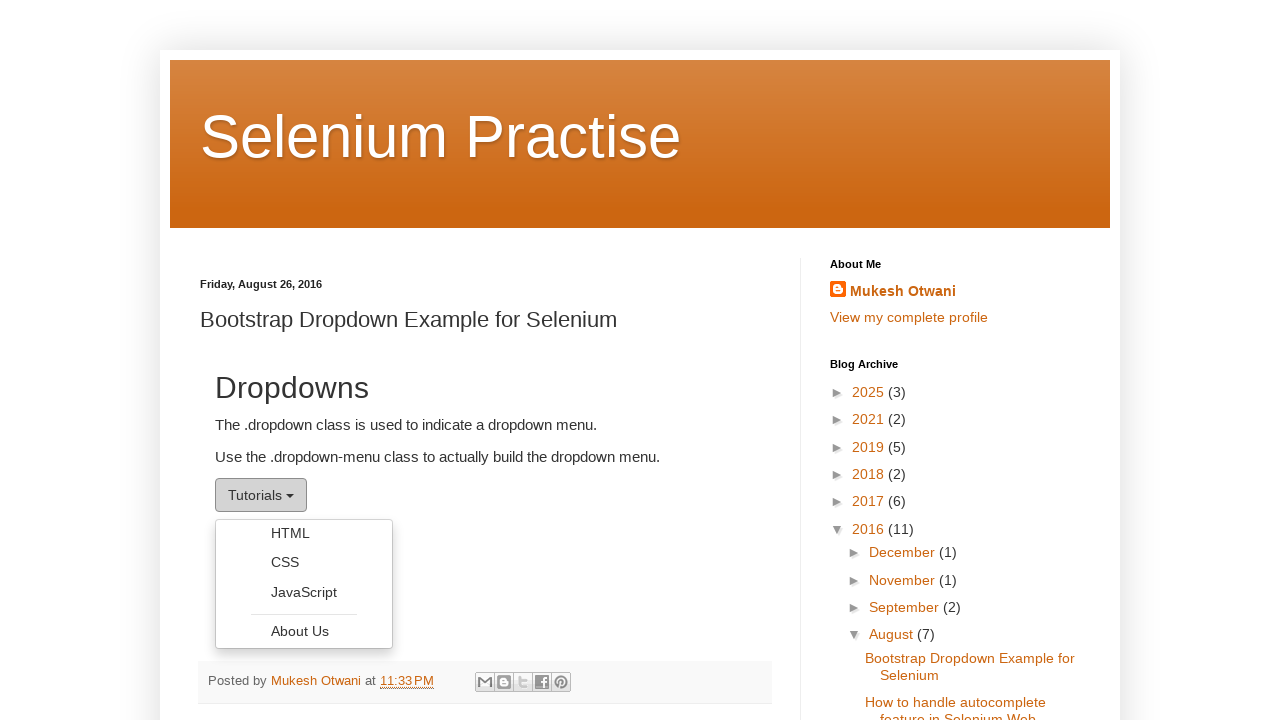

Selected 'JavaScript' option from dropdown menu at (304, 592) on ul.dropdown-menu li a:has-text('JavaScript')
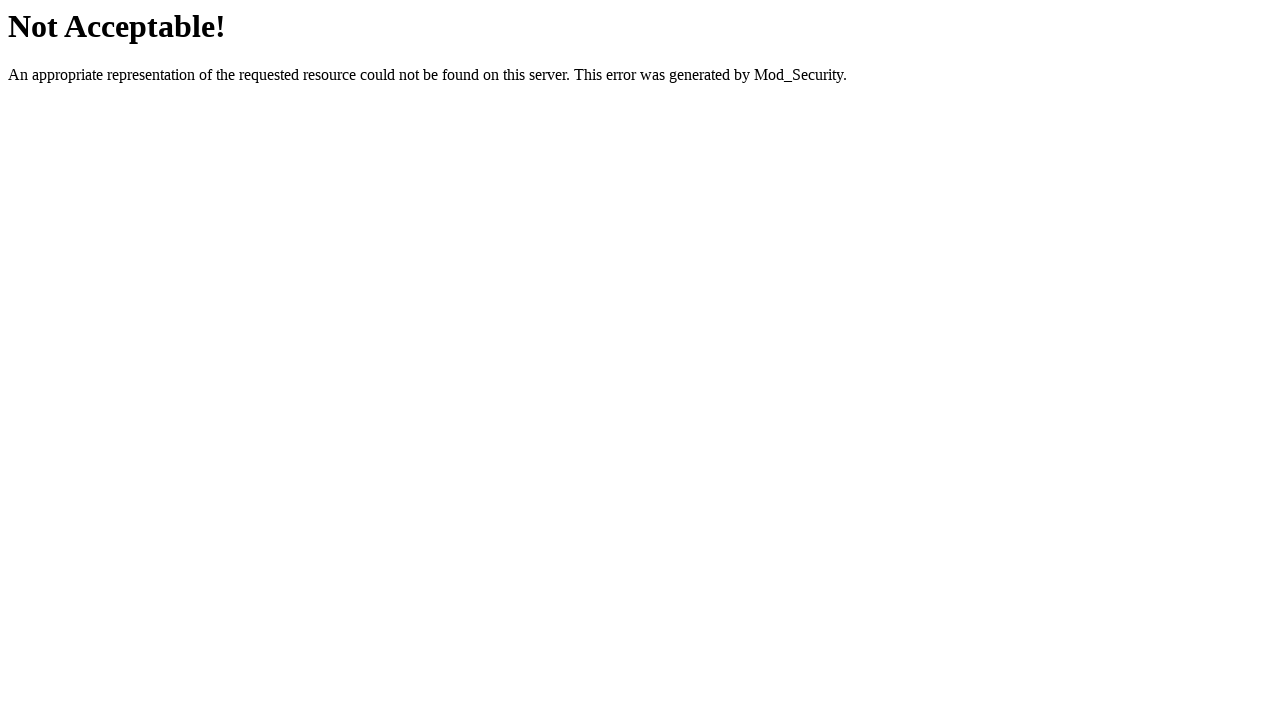

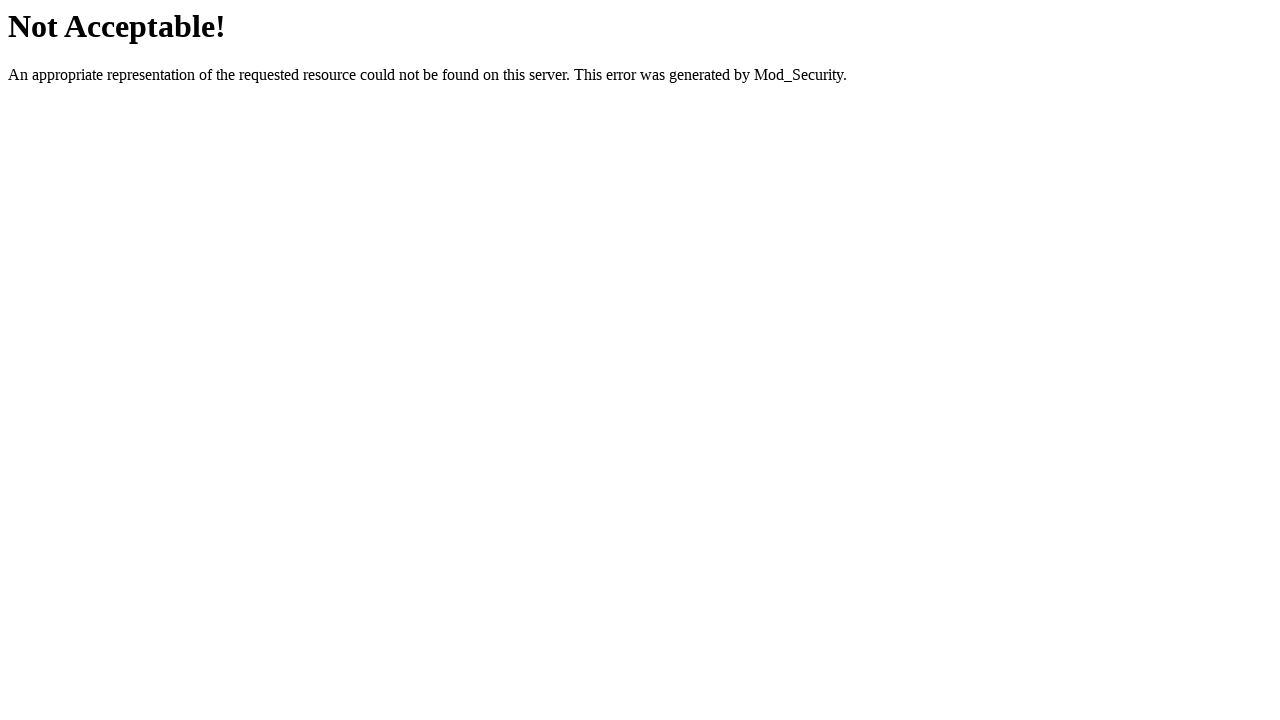